Tests link extraction and navigation on Oracle's account creation page by finding the sign-in link, extracting its href attribute, building the full URL, and navigating to it.

Starting URL: https://profile.oracle.com/myprofile/account/create-account.jspx

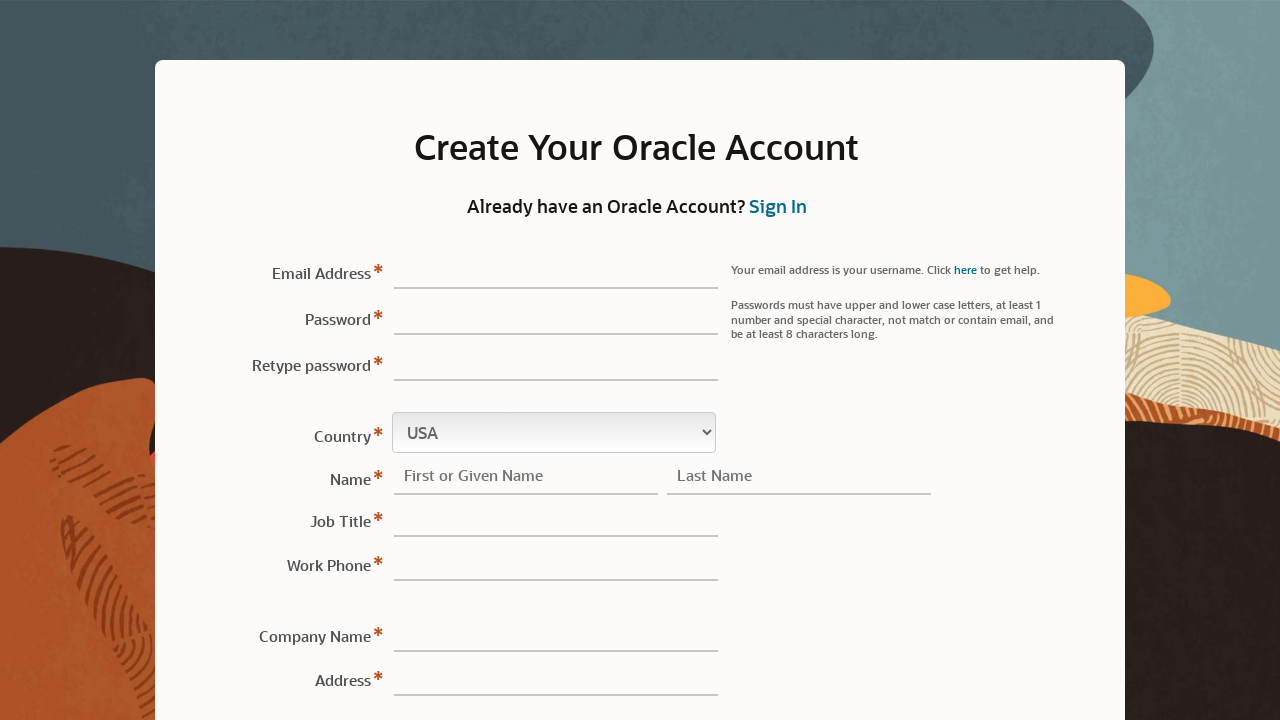

Waited for sign-in link (#signinlink) to be present
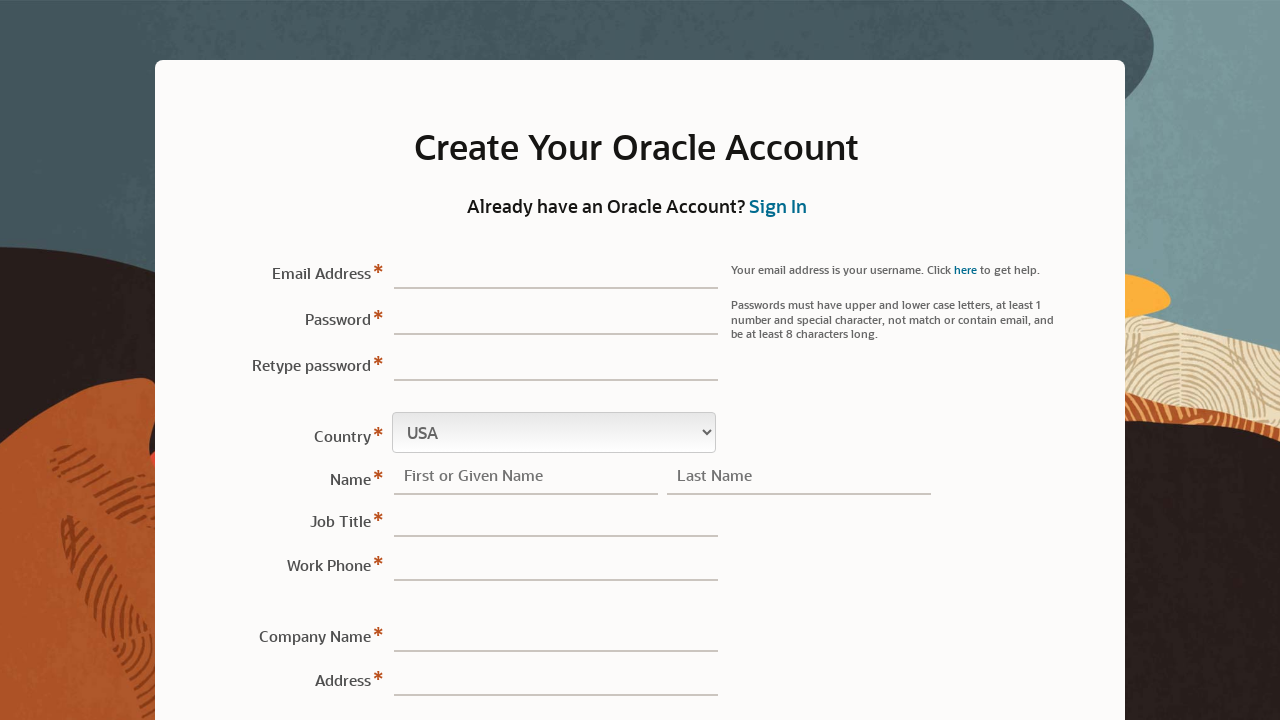

Located sign-in link element
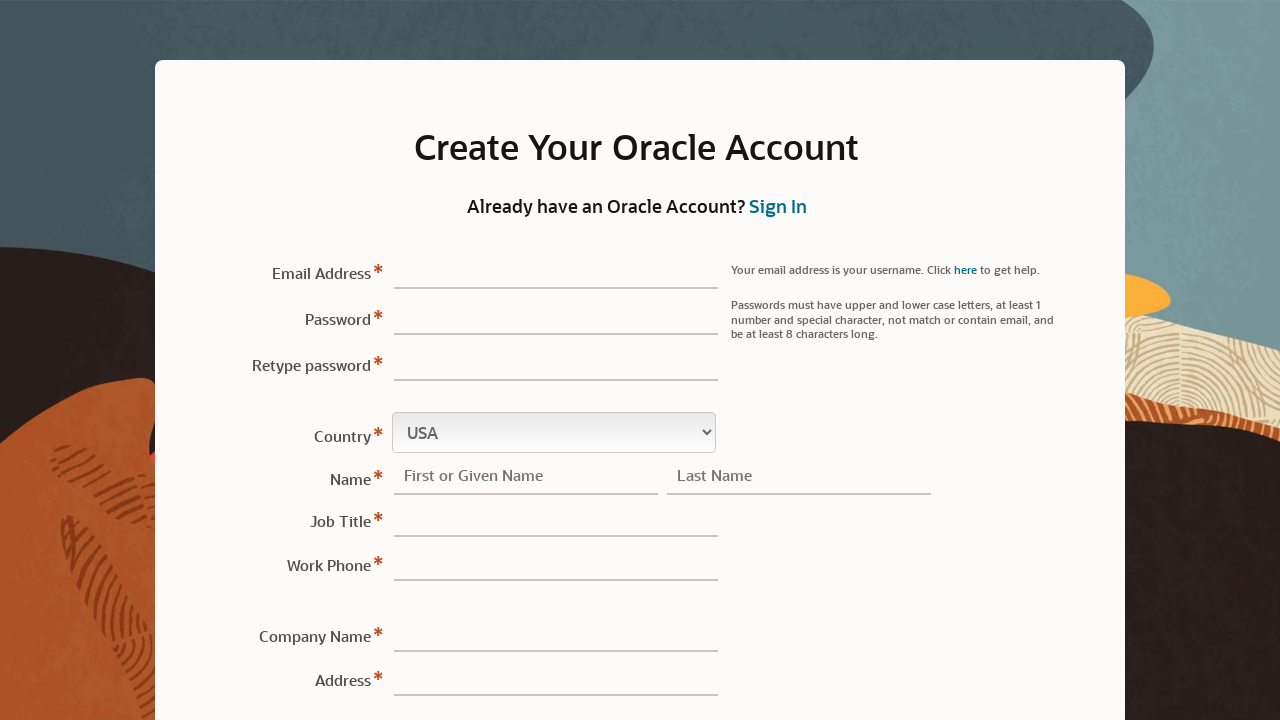

Extracted href attribute from sign-in link
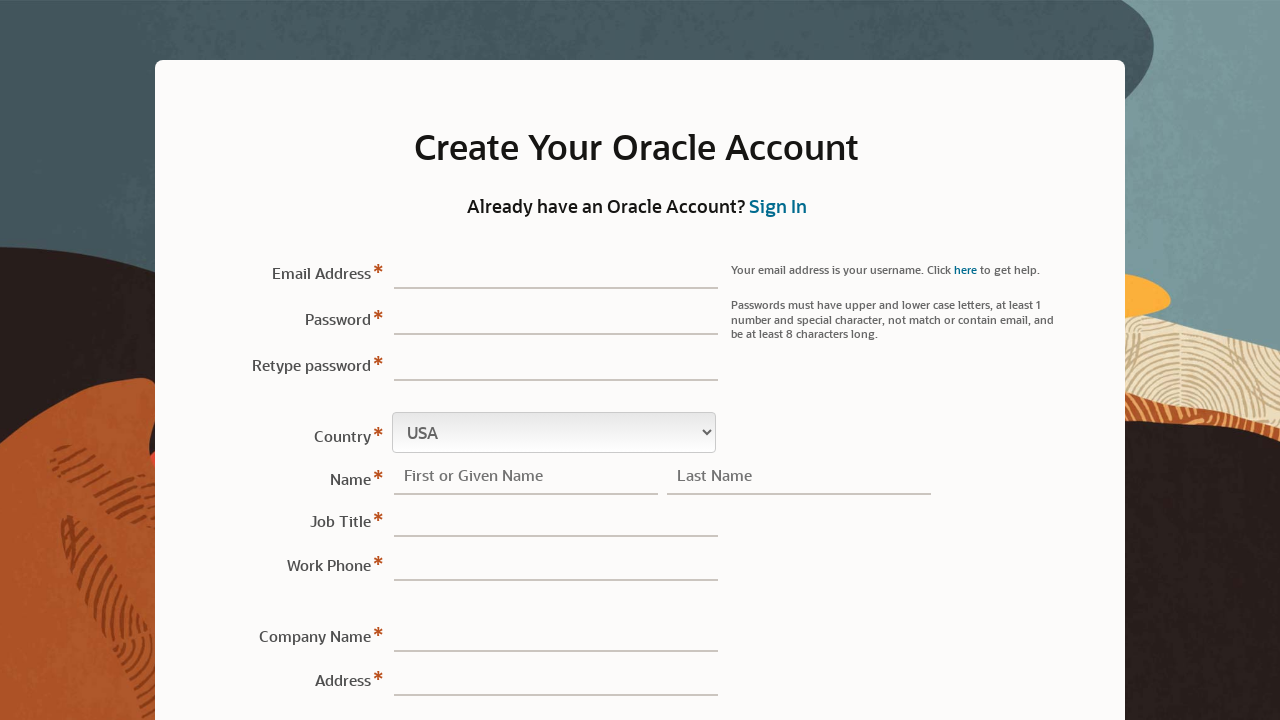

Asserted that href attribute is not null
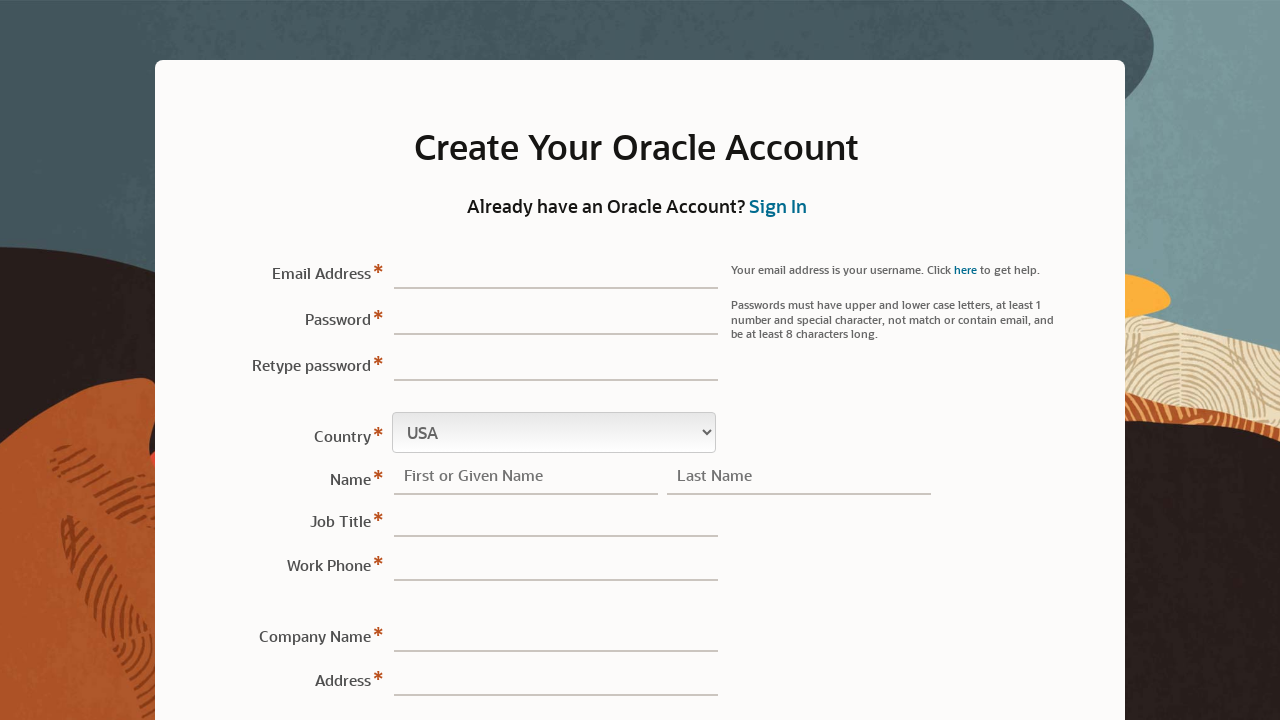

Built full URL: https://profile.oracle.com/myprofile/account/secure/update-account.jspx?nexturl=https%3A//www.oracle.com
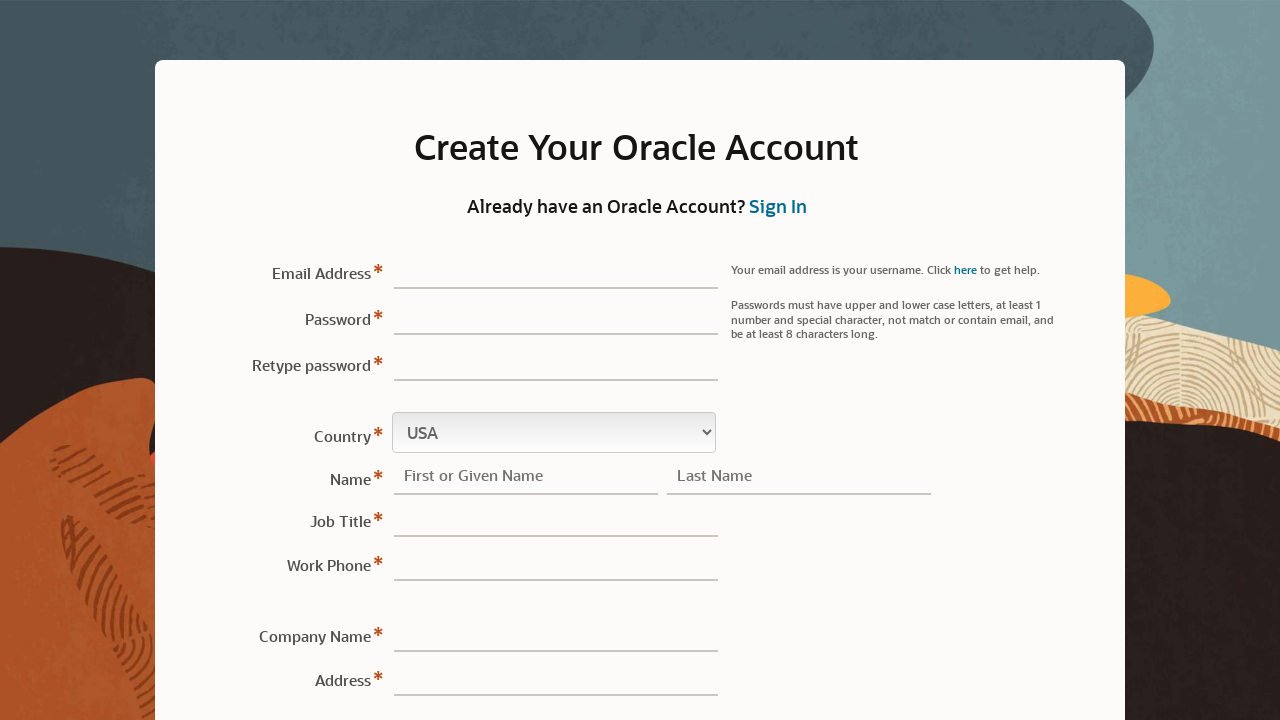

Navigated to sign-in URL
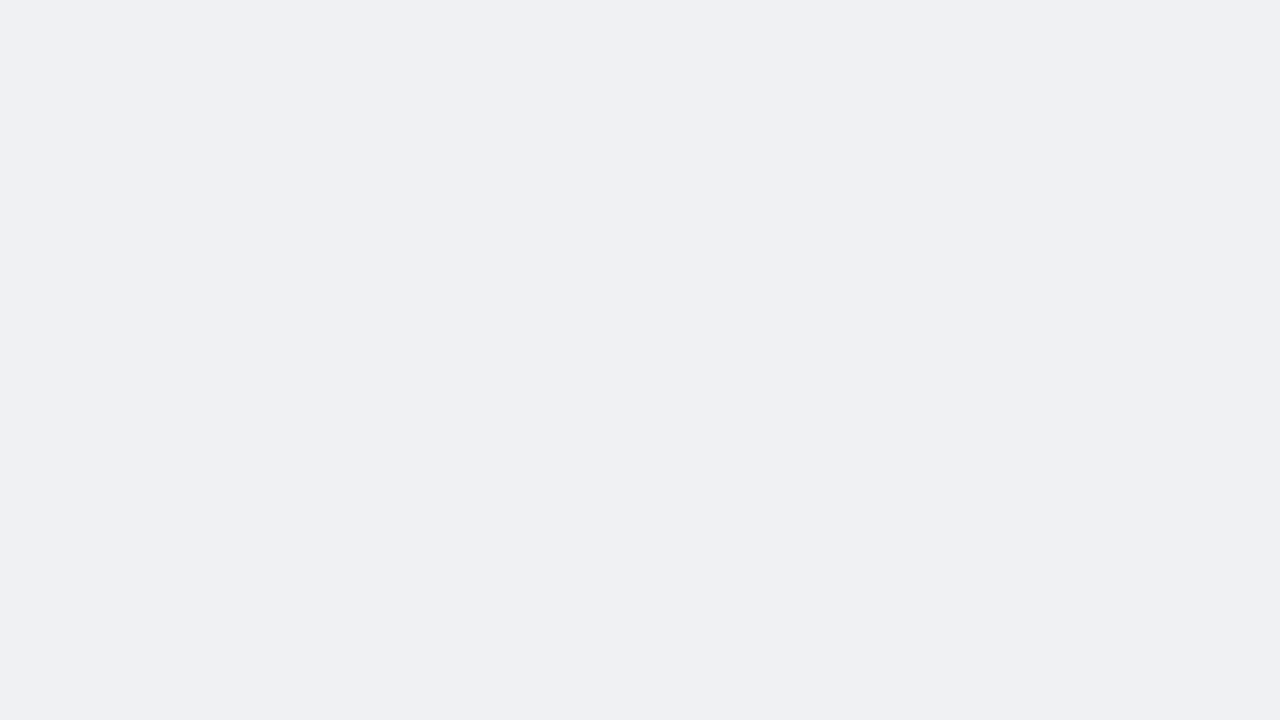

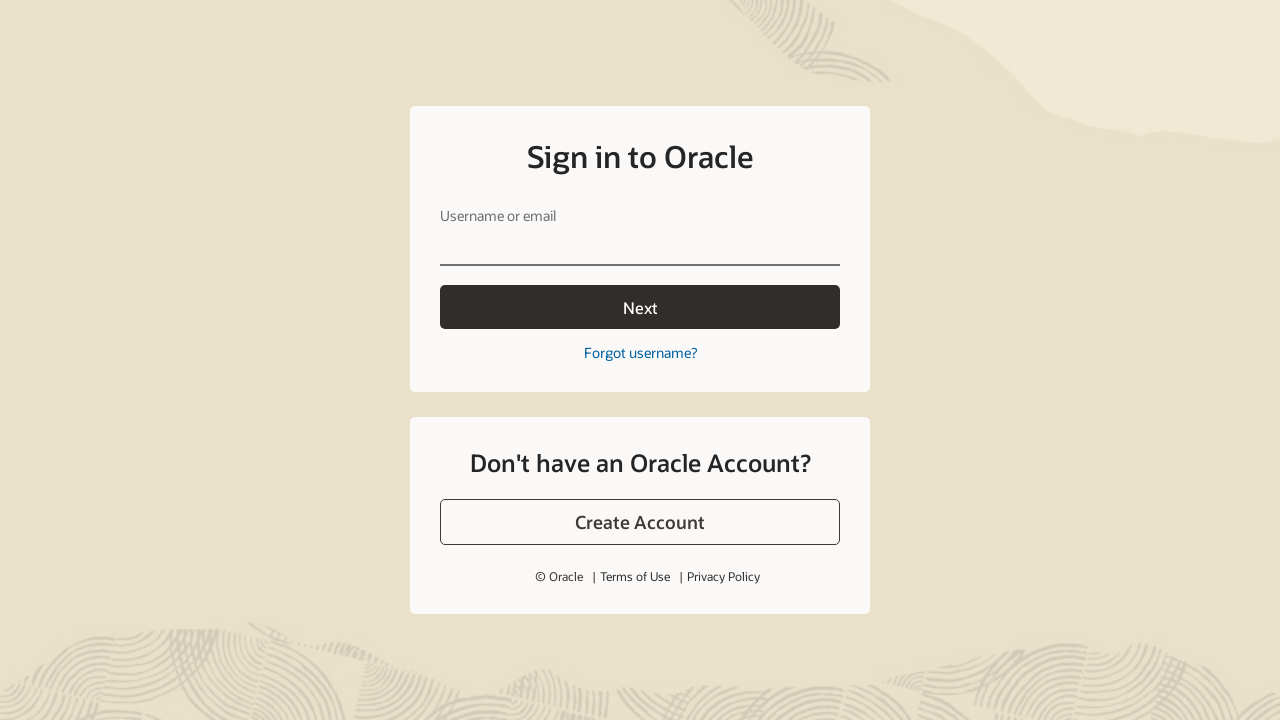